Tests dropdown selection functionality on OrangeHRM trial signup page by selecting a country from the dropdown list

Starting URL: https://www.orangehrm.com/orangehrm-30-day-trial/

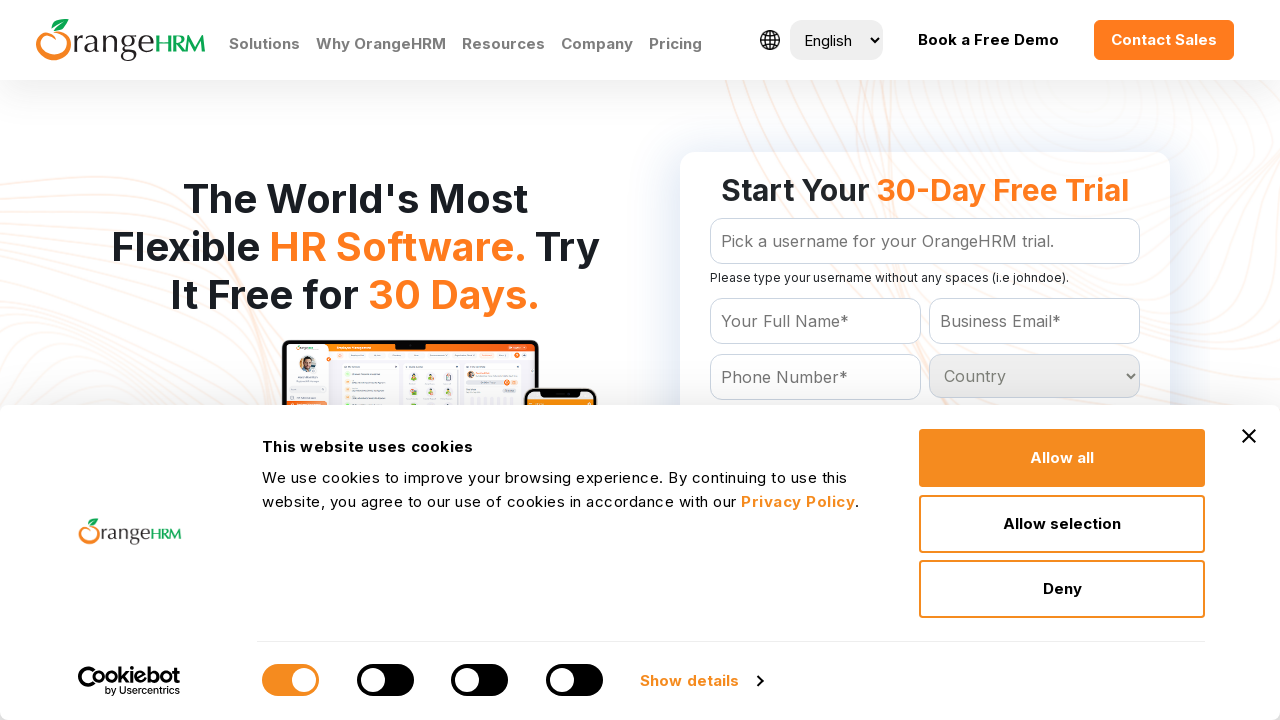

Waited 3 seconds for OrangeHRM trial signup page to load
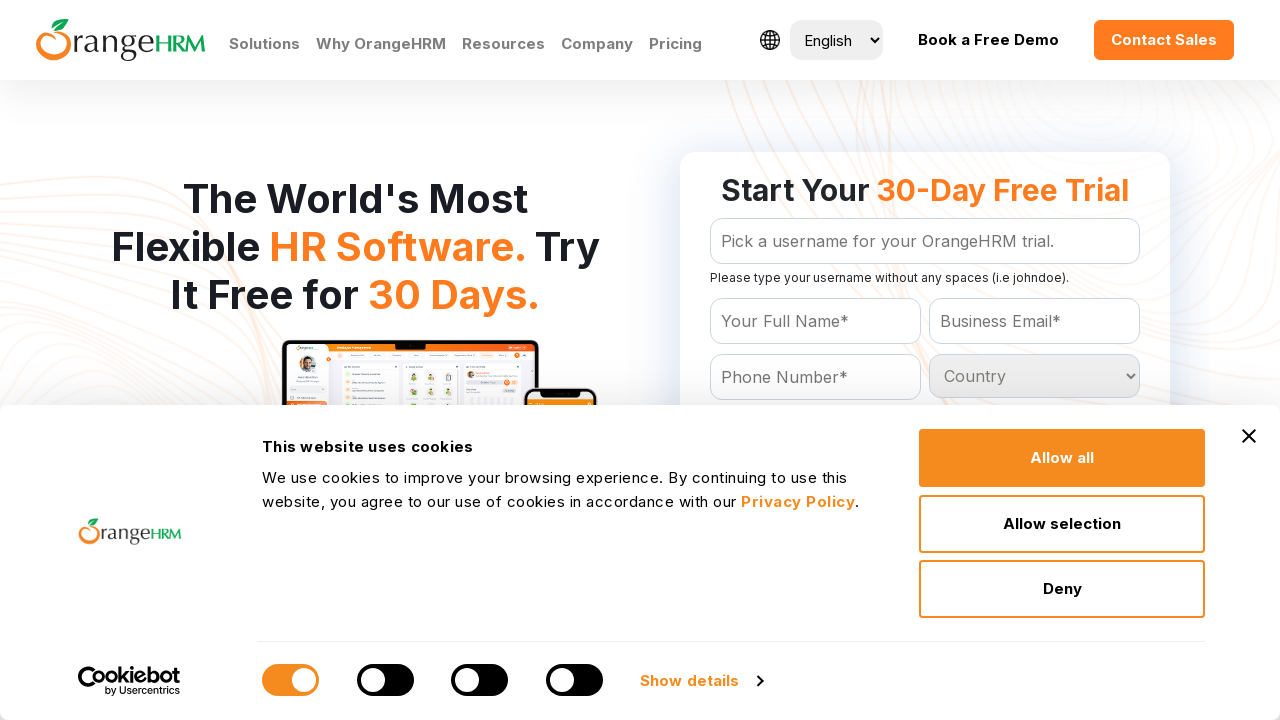

Selected 'Canada' from the Country dropdown on #Form_getForm_Country
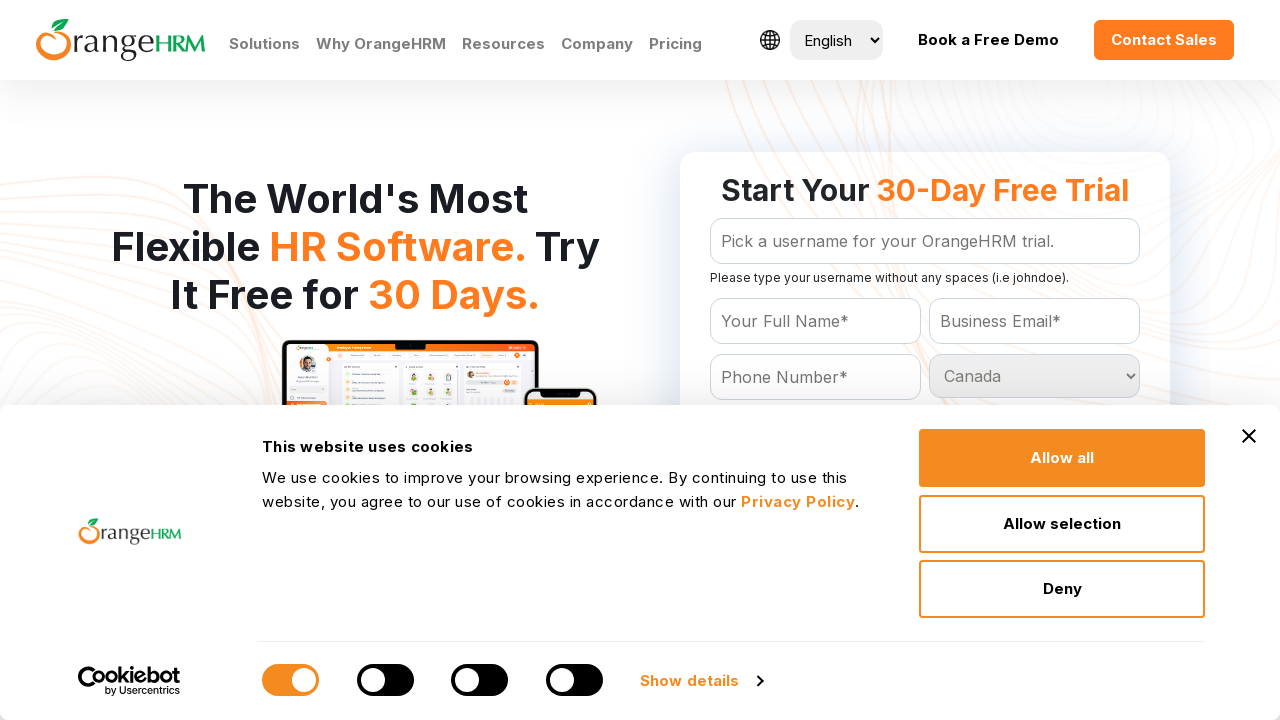

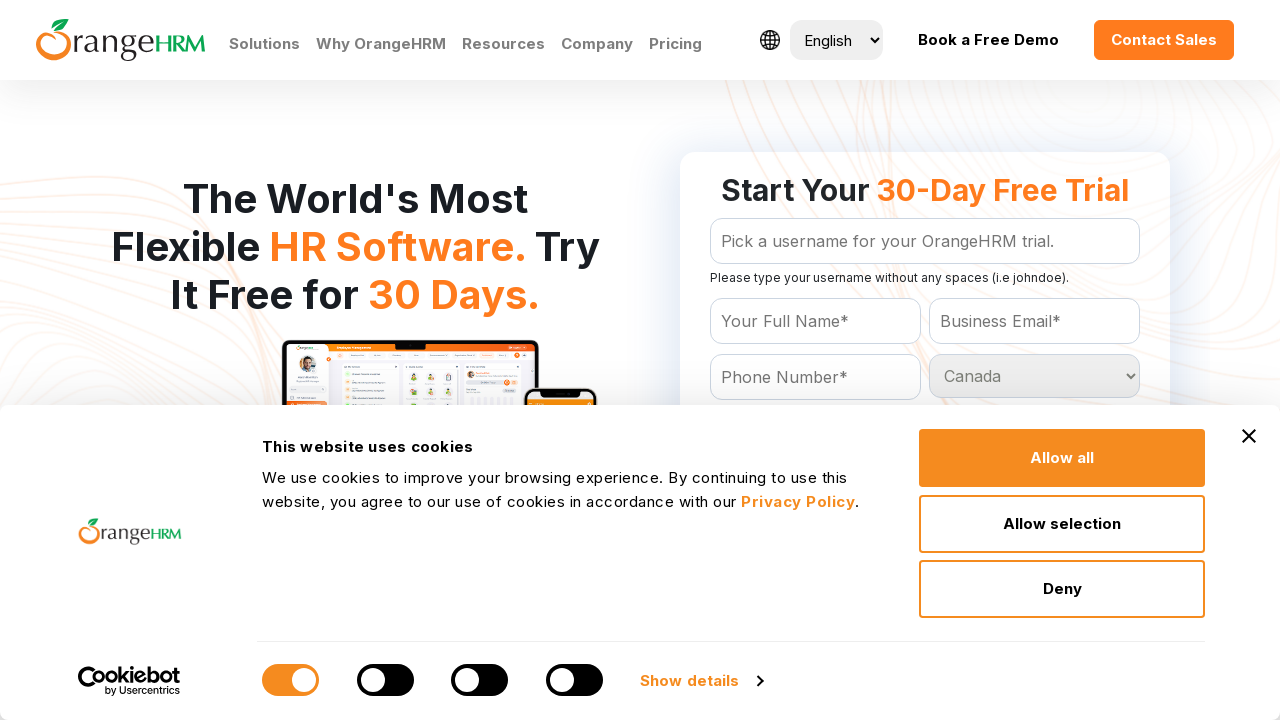